Verifies that the Case Studies section is visible and properly rendered on the page.

Starting URL: https://hyperjump.tech/en

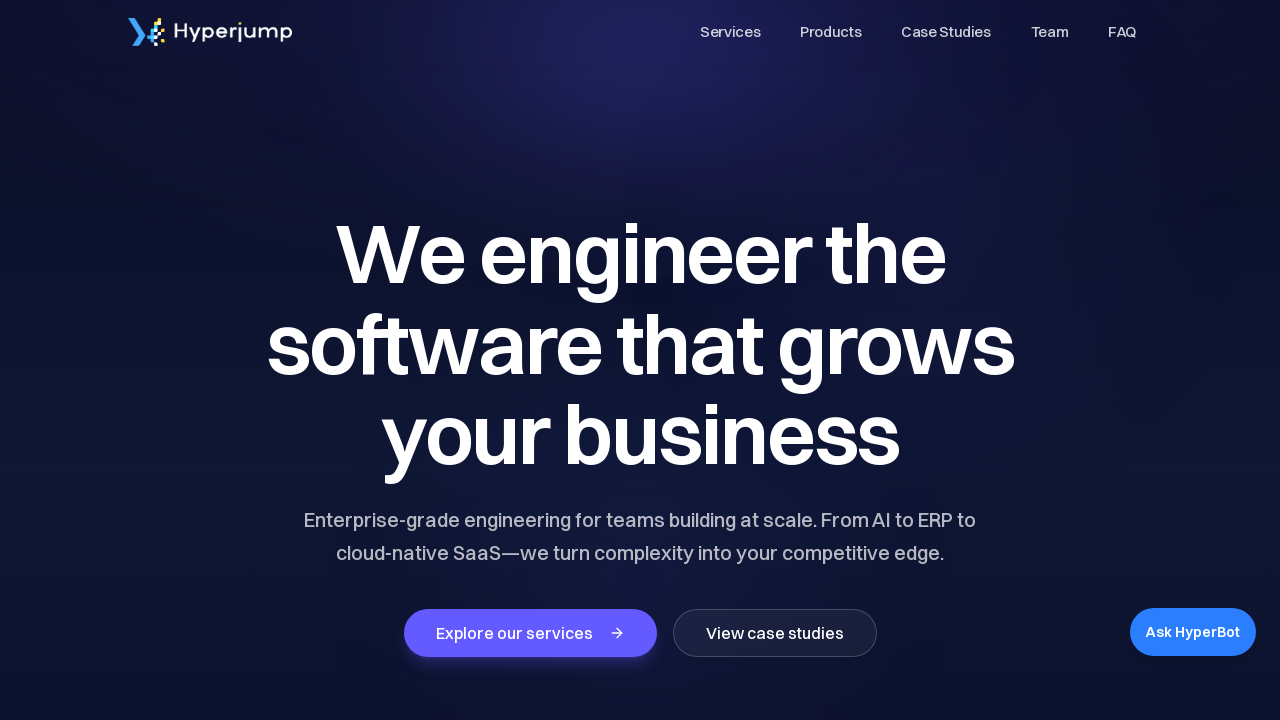

Located Case Studies section element
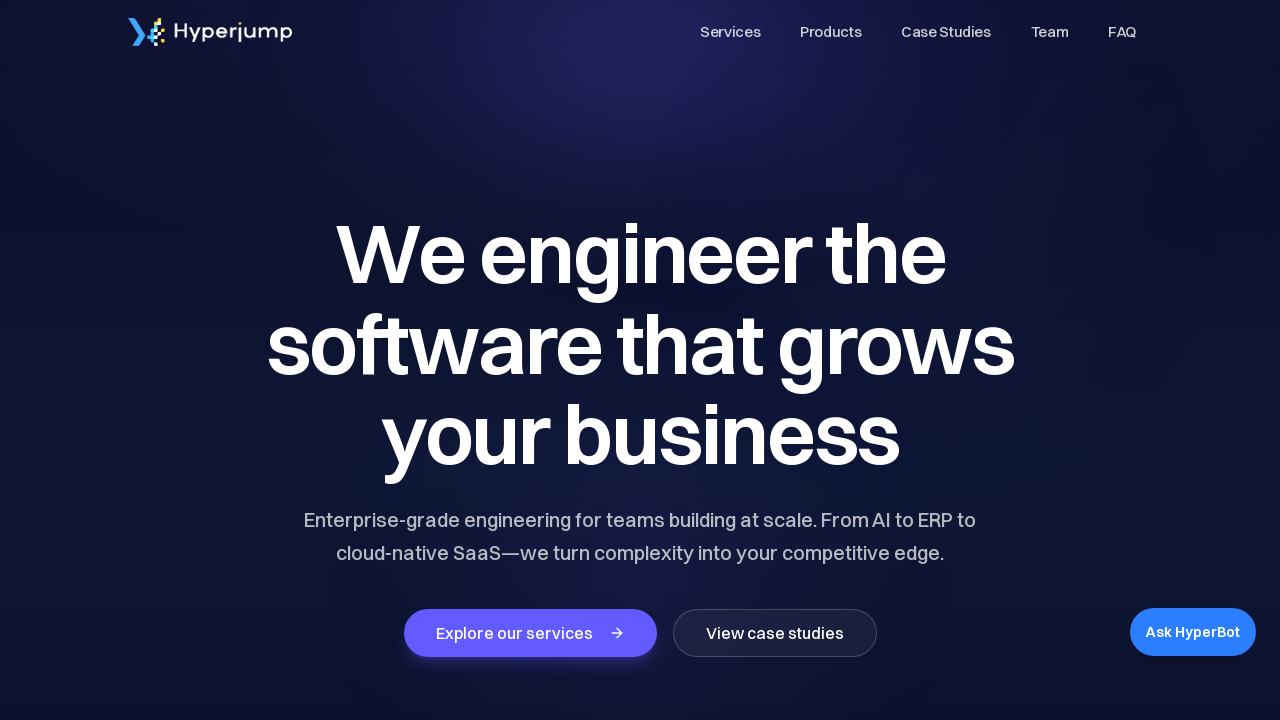

Case Studies section is visible and rendered on the page
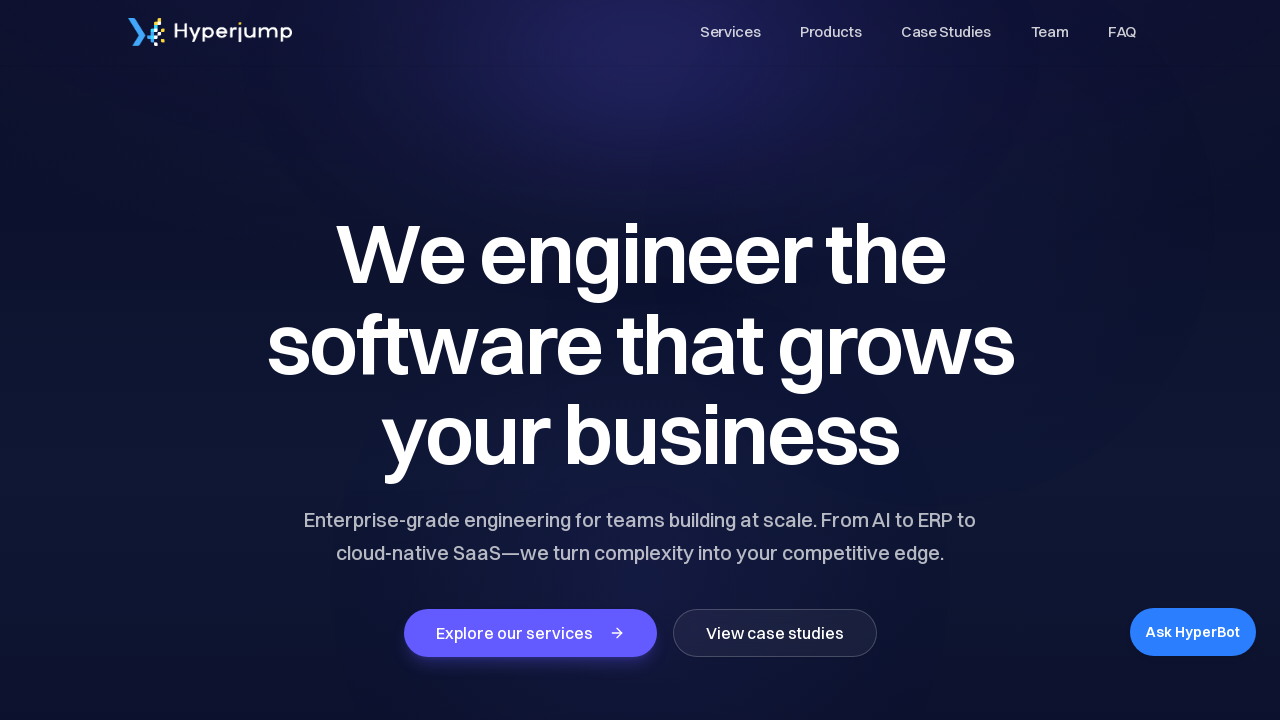

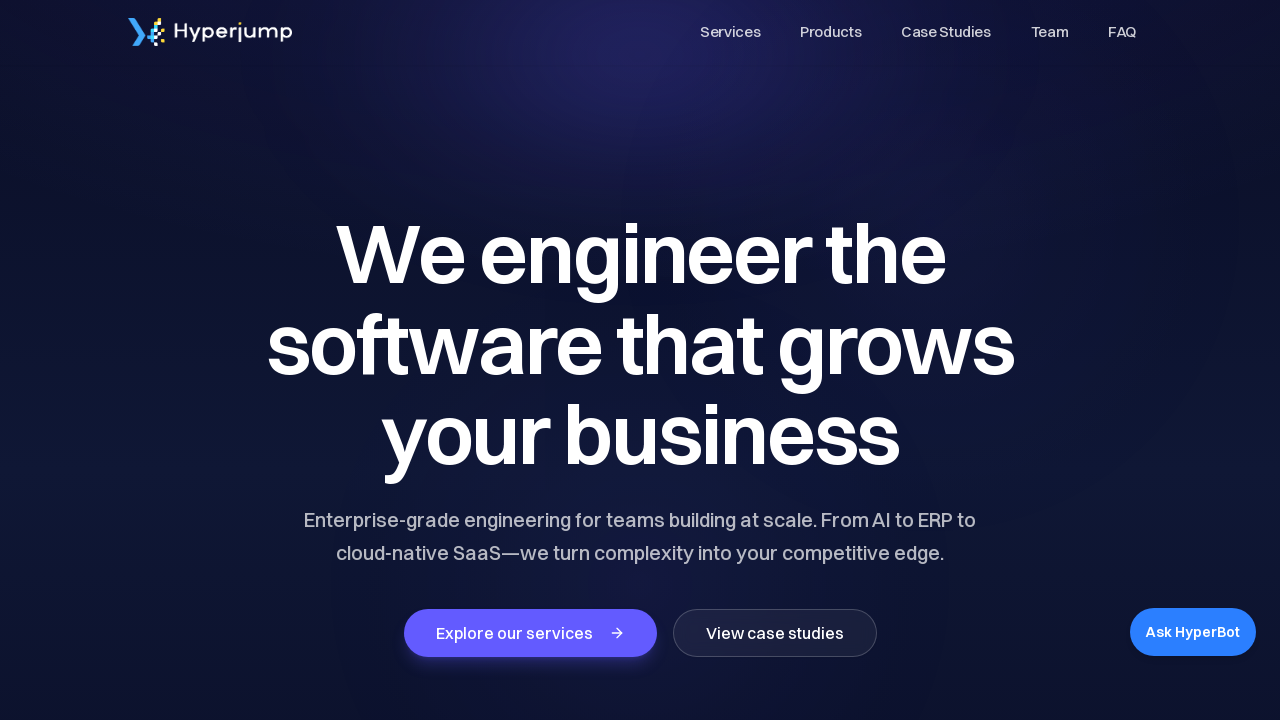